Navigates to Hacker News newest articles page, loads multiple pages by clicking "More" link, and verifies that articles are displayed in chronological order from newest to oldest.

Starting URL: https://news.ycombinator.com/newest

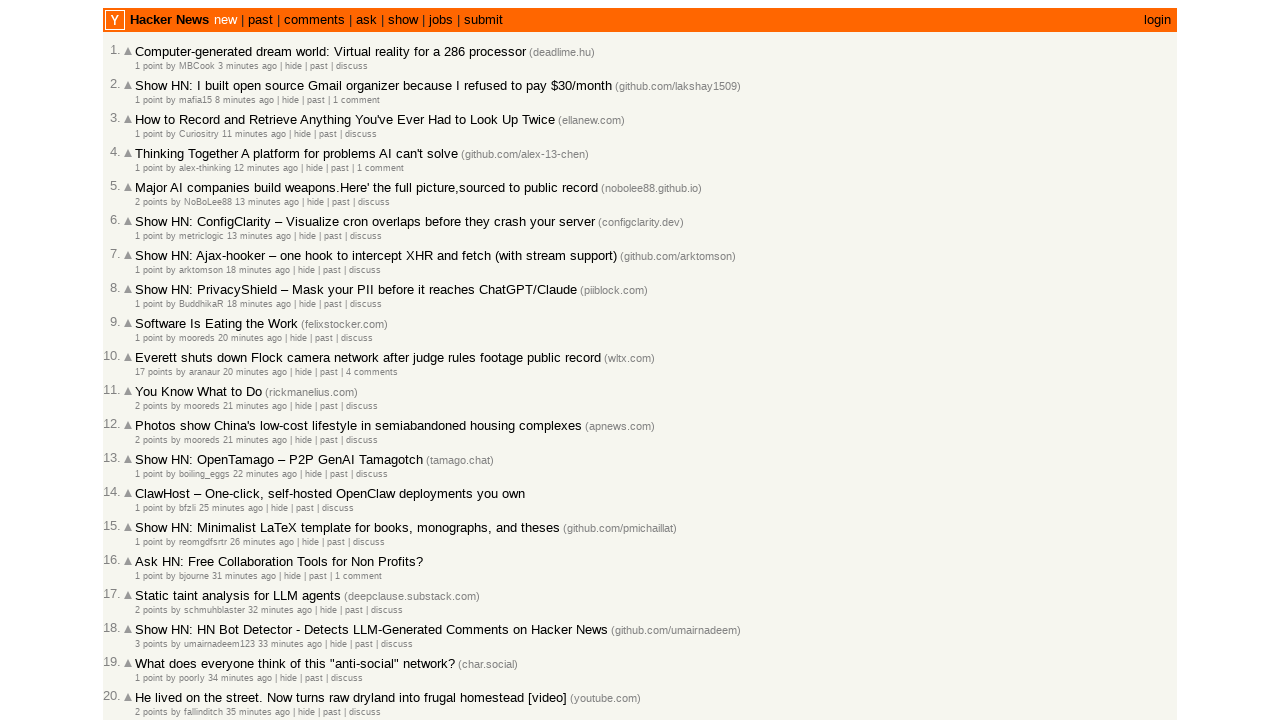

Waited for articles to load on Hacker News newest page
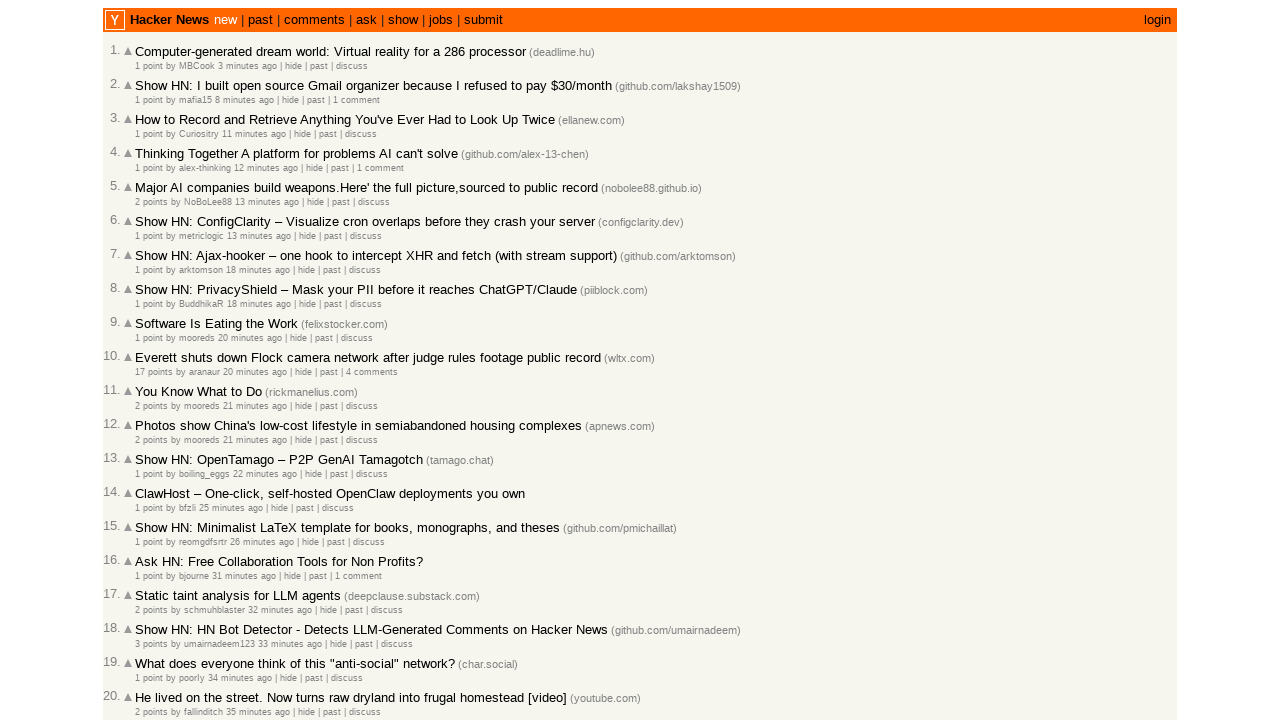

Counted 30 articles currently on page
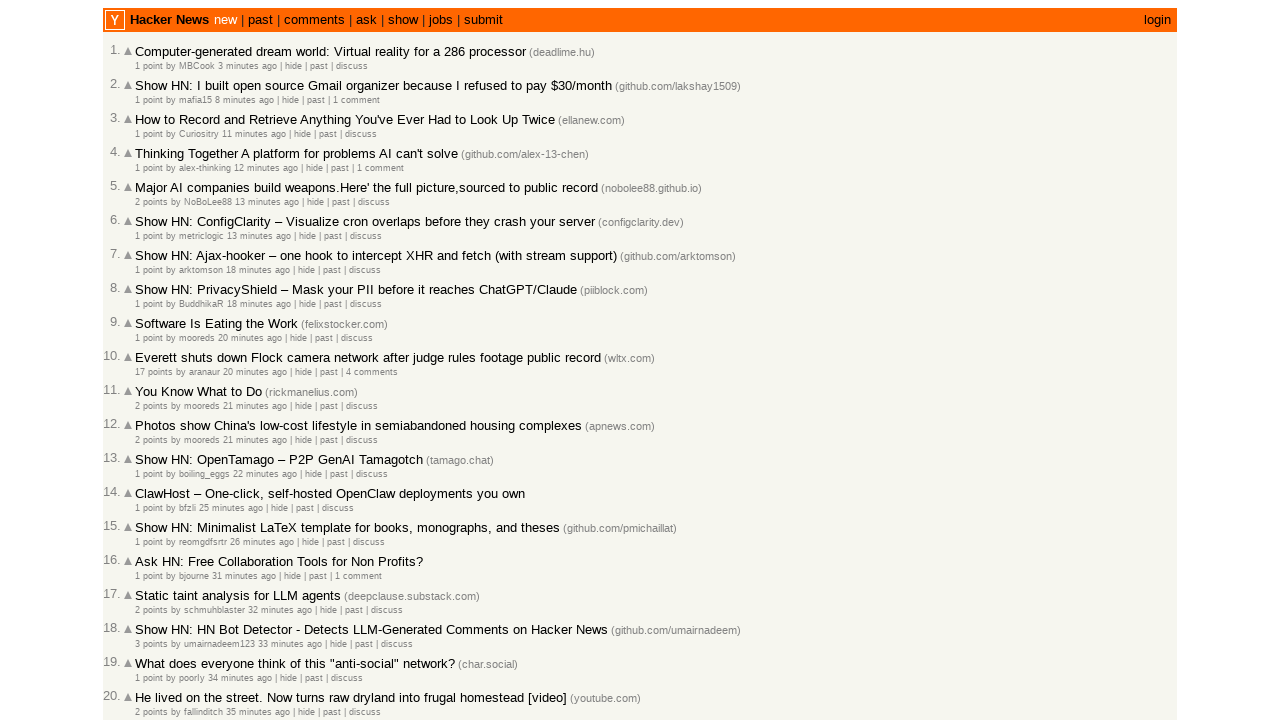

Clicked 'More' link to load next page of articles
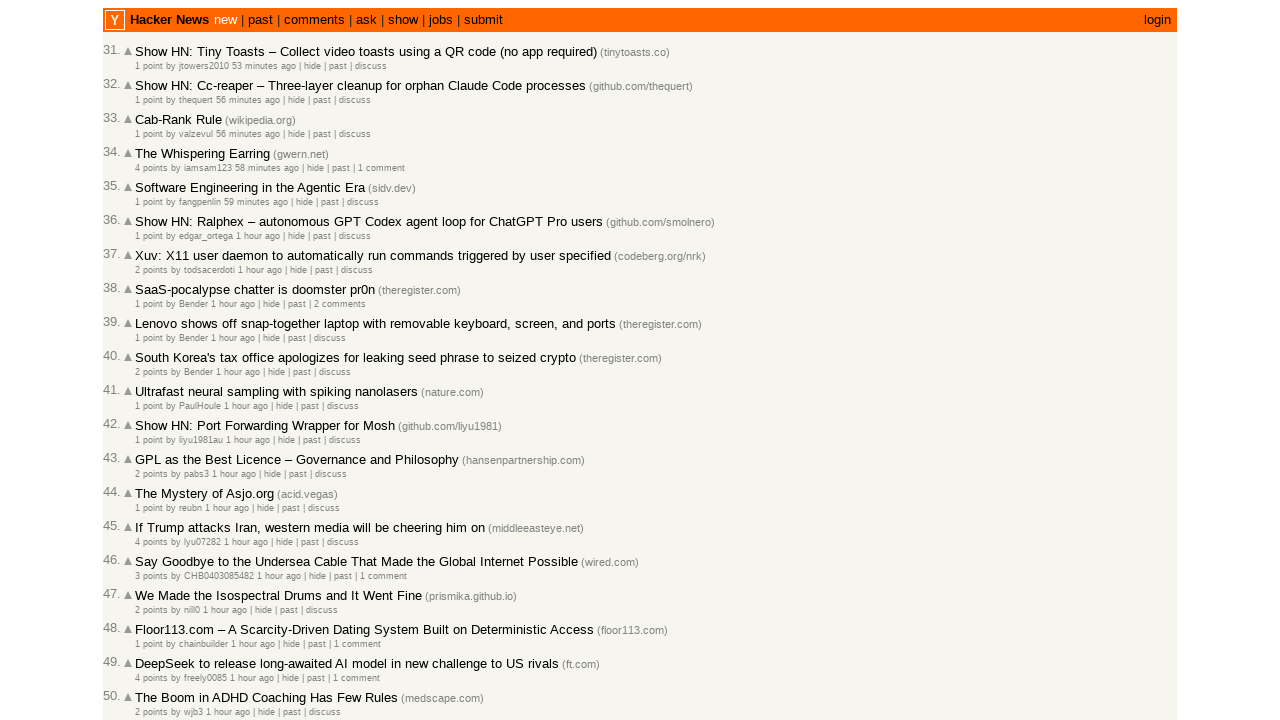

Waited for new articles to load after clicking 'More'
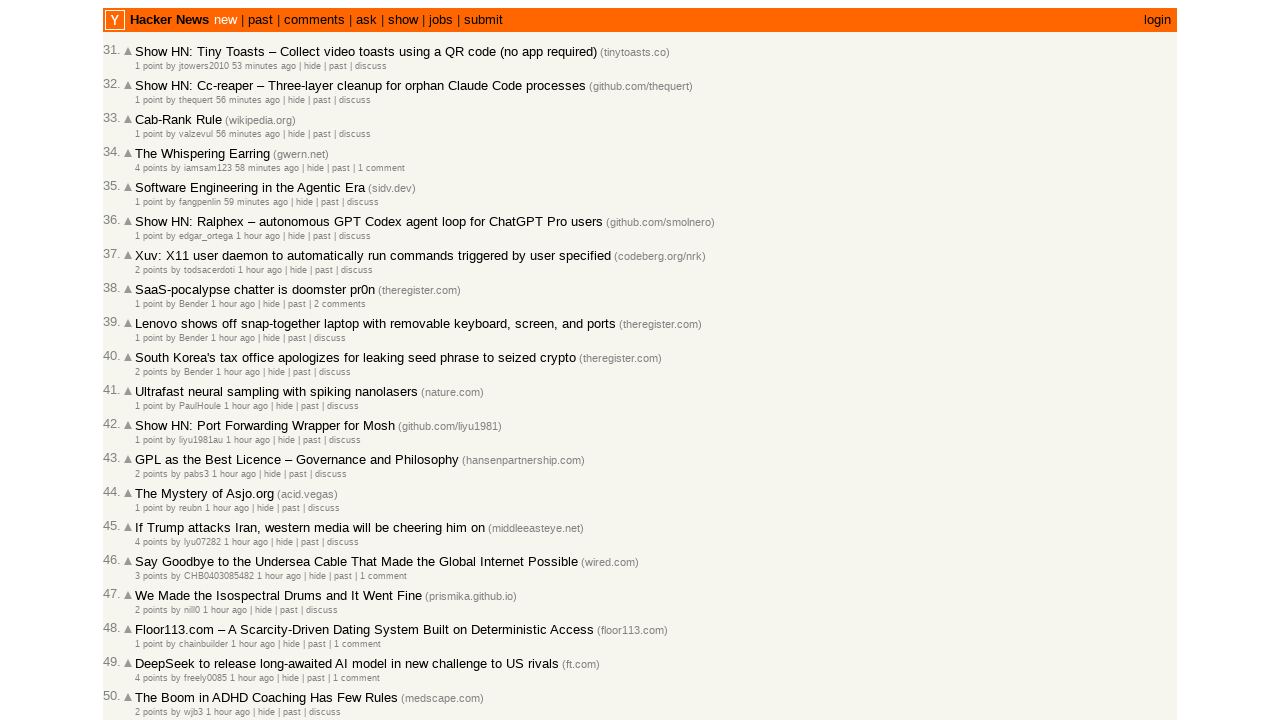

Counted 30 articles currently on page
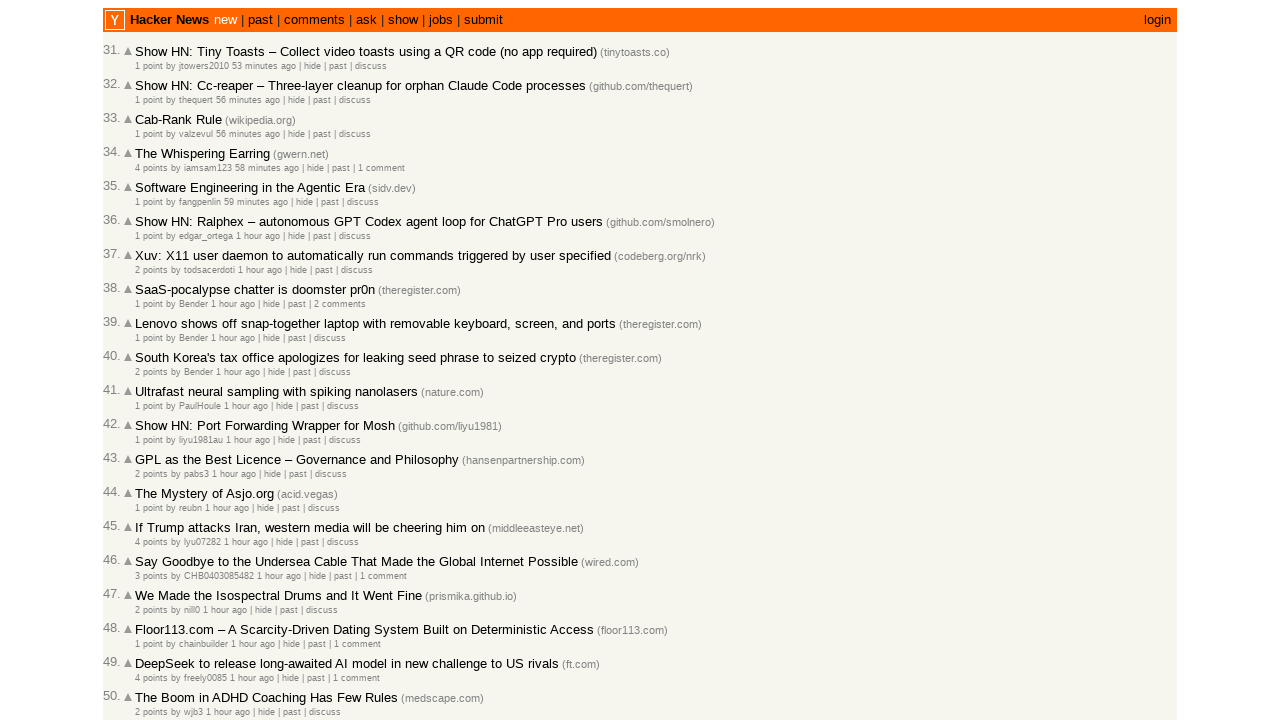

Clicked 'More' link to load next page of articles
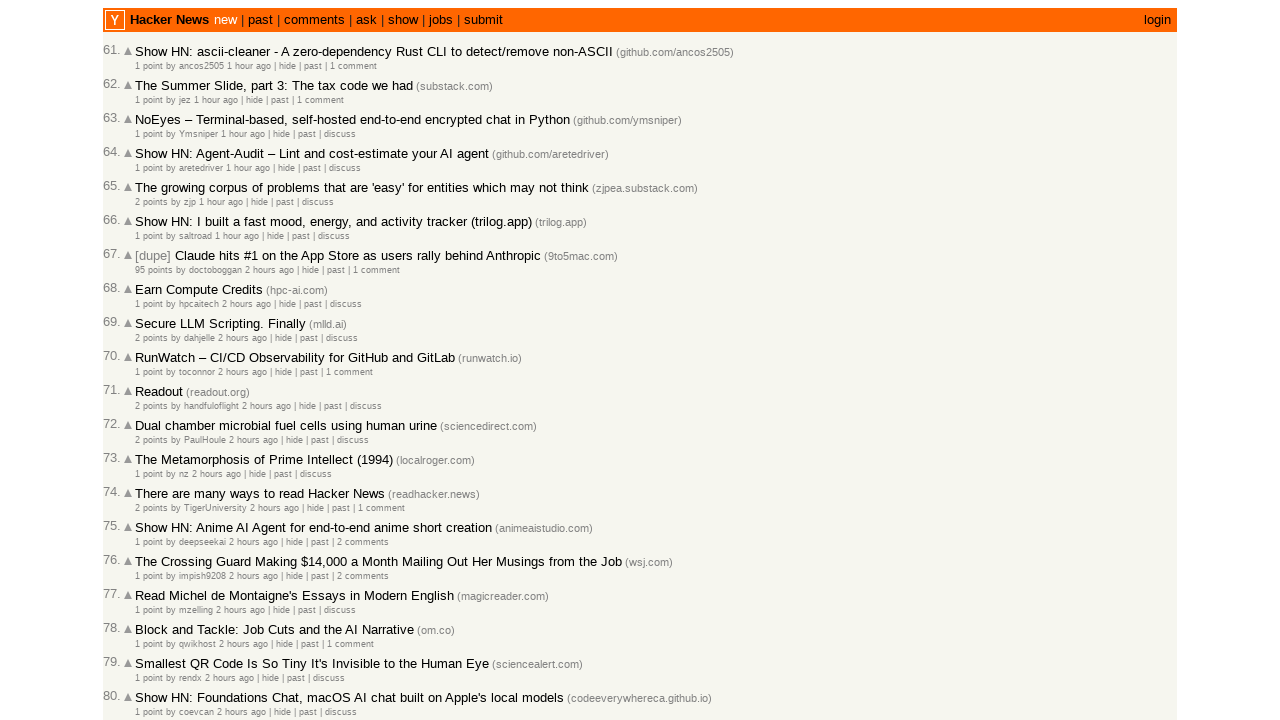

Waited for new articles to load after clicking 'More'
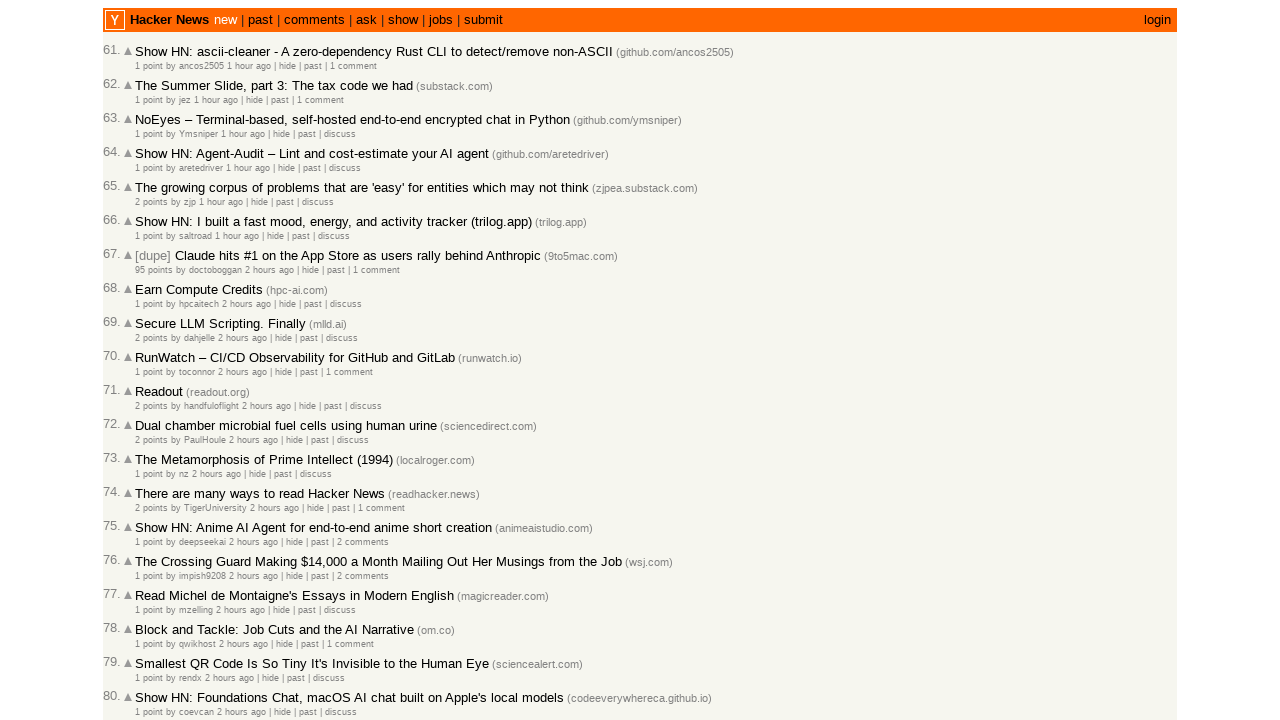

Counted 30 articles currently on page
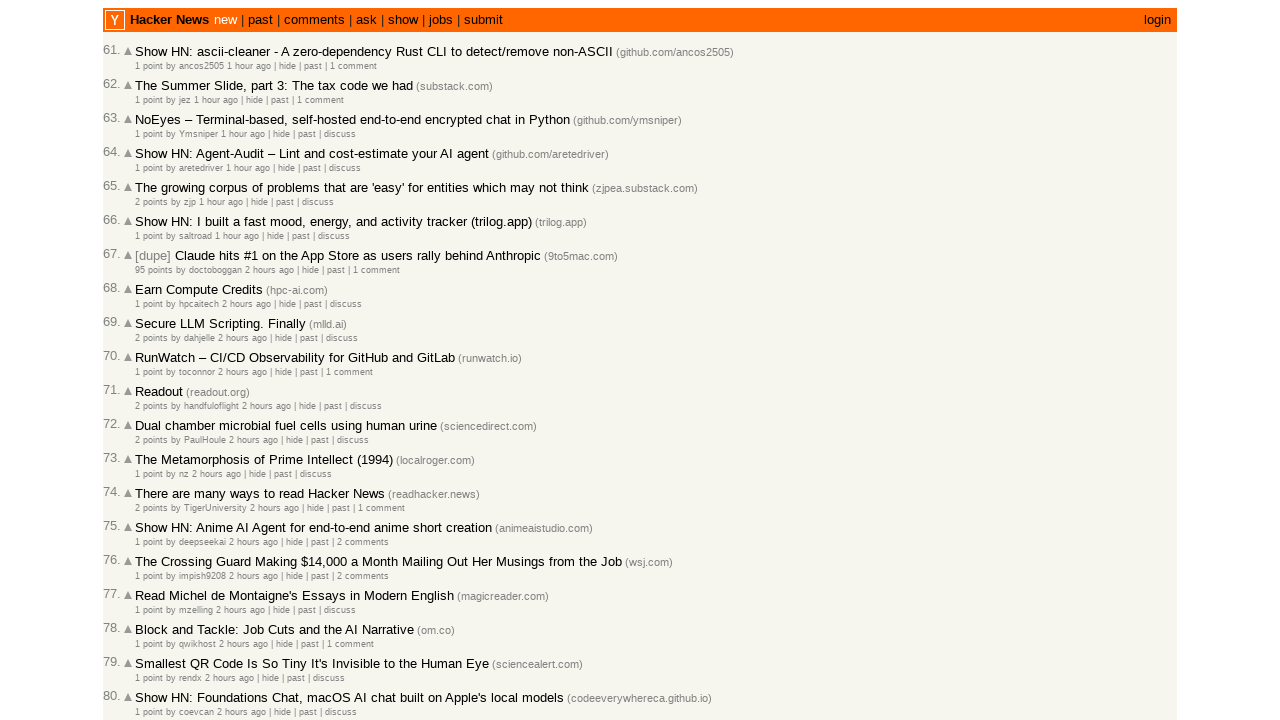

Clicked 'More' link to load next page of articles
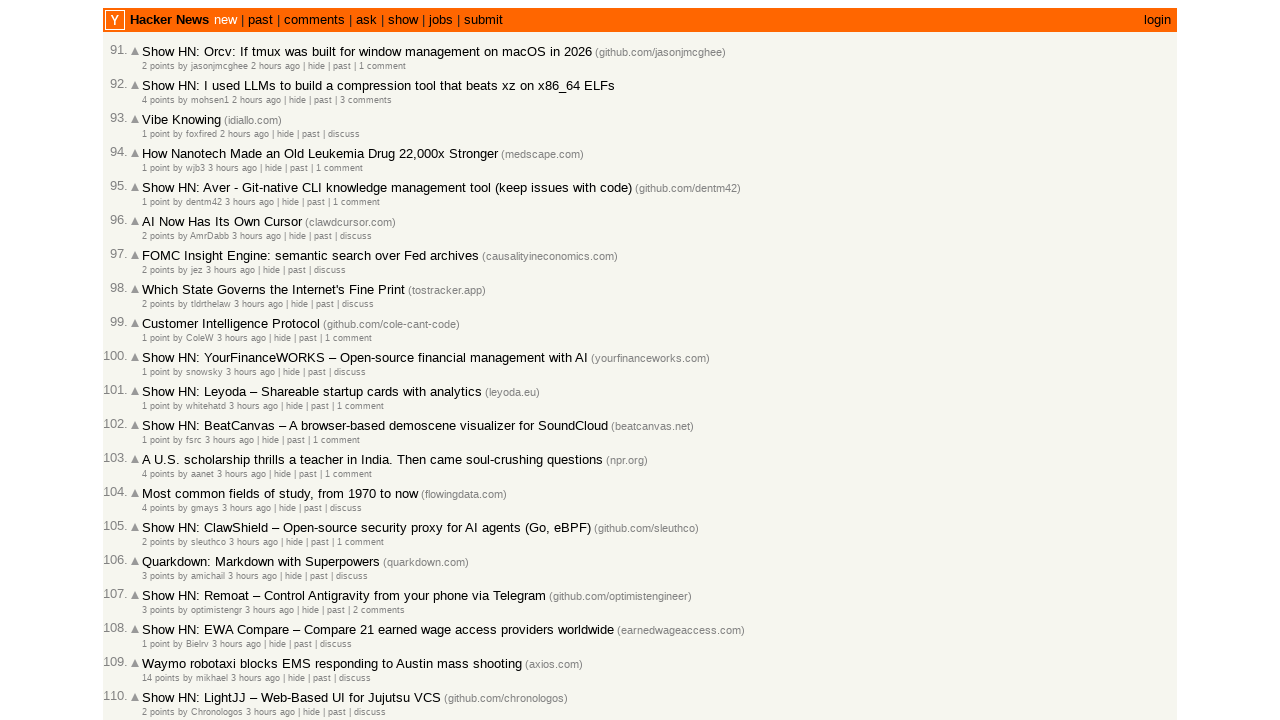

Waited for new articles to load after clicking 'More'
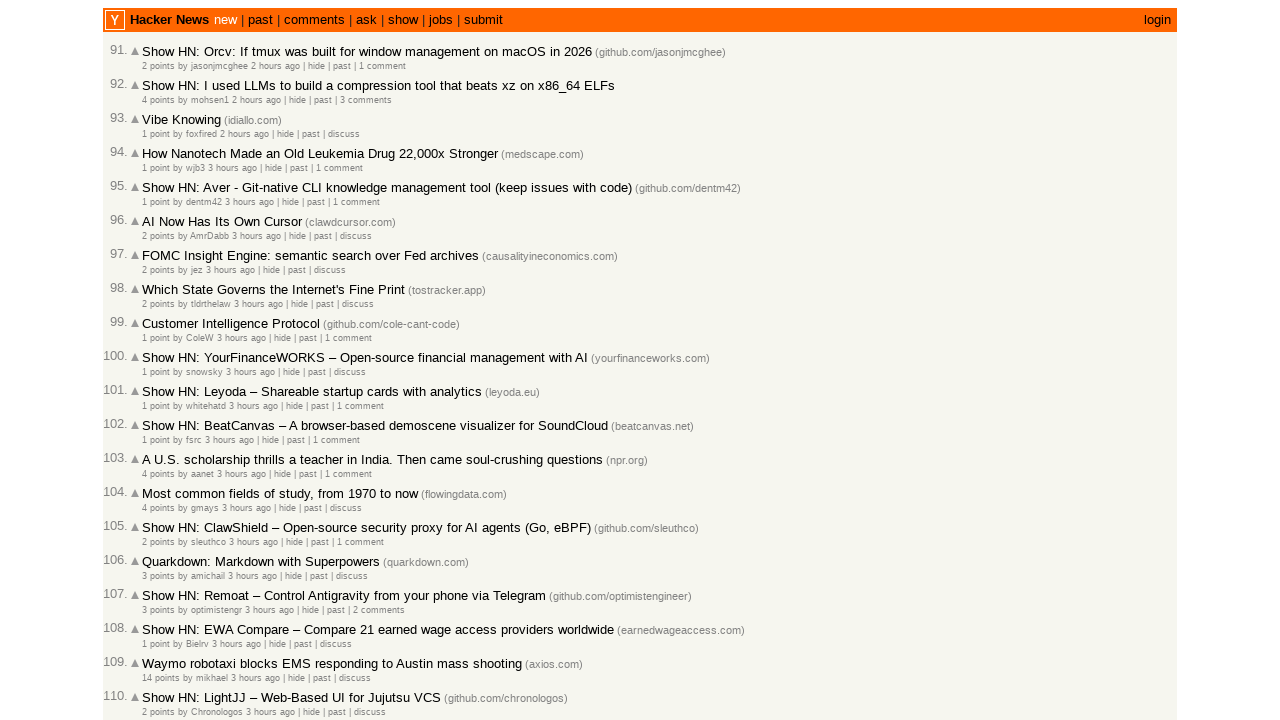

Counted 30 articles currently on page
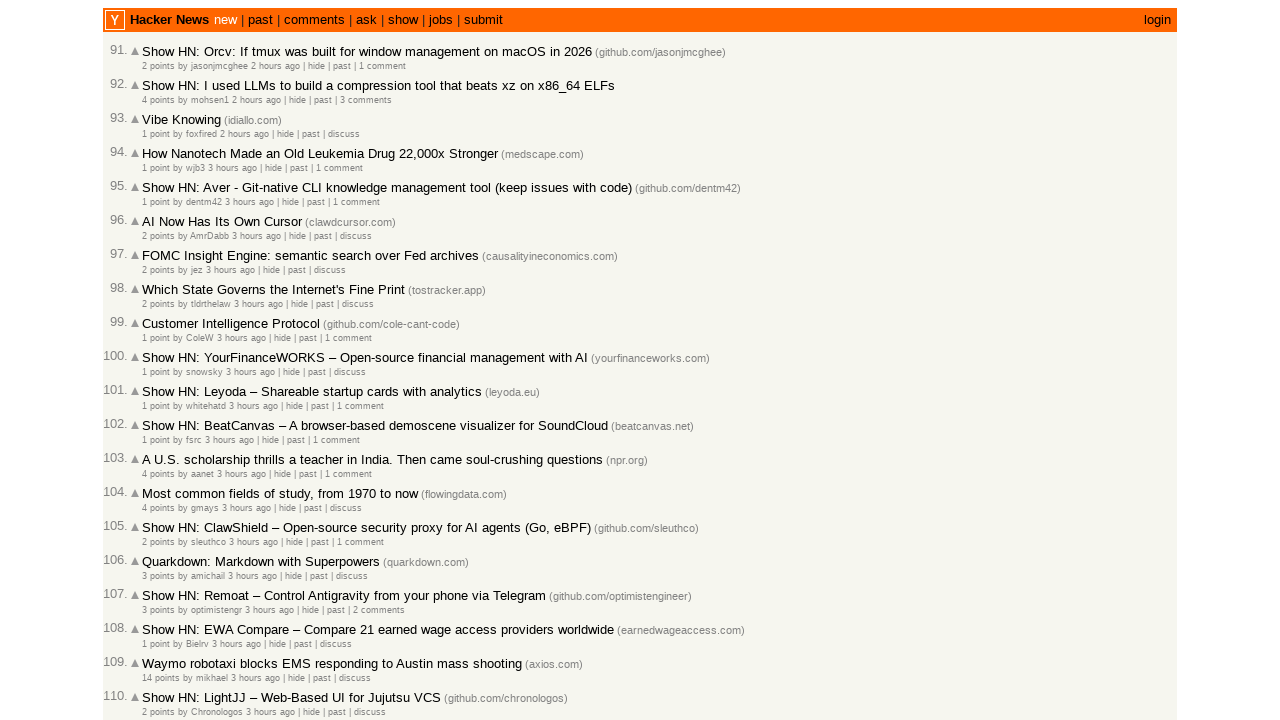

Verified article timestamps are present after loading all pages
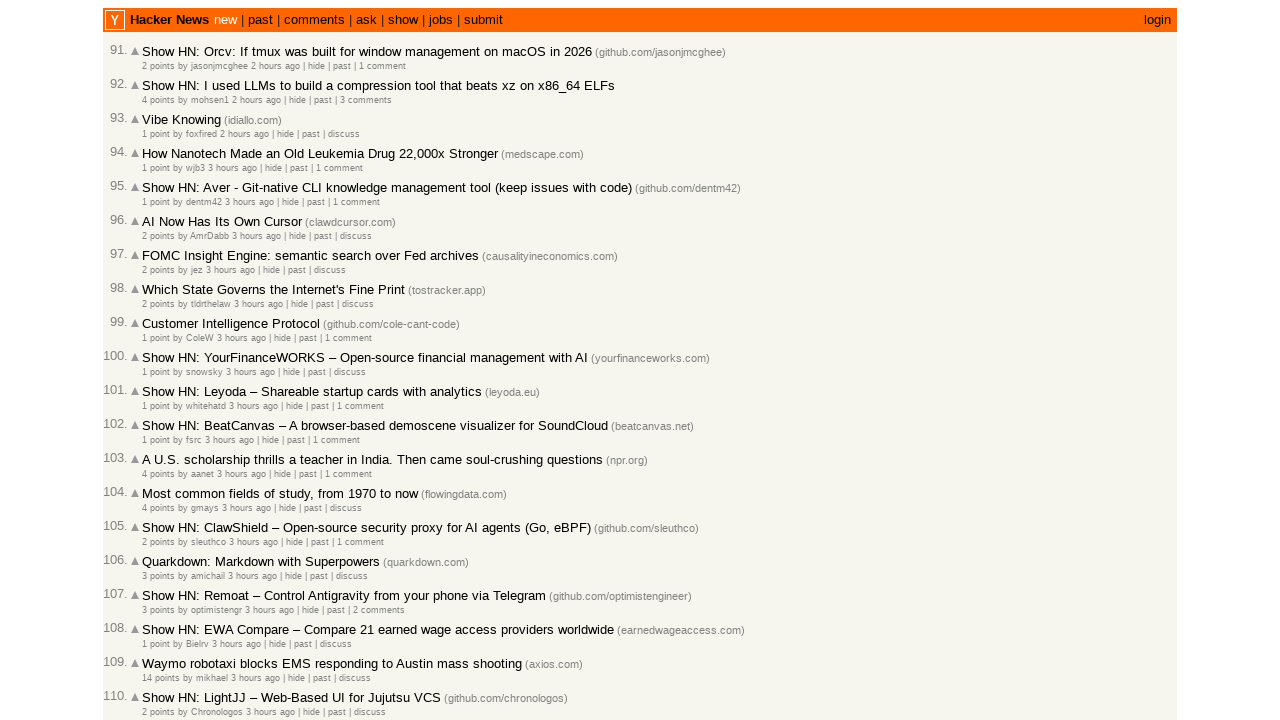

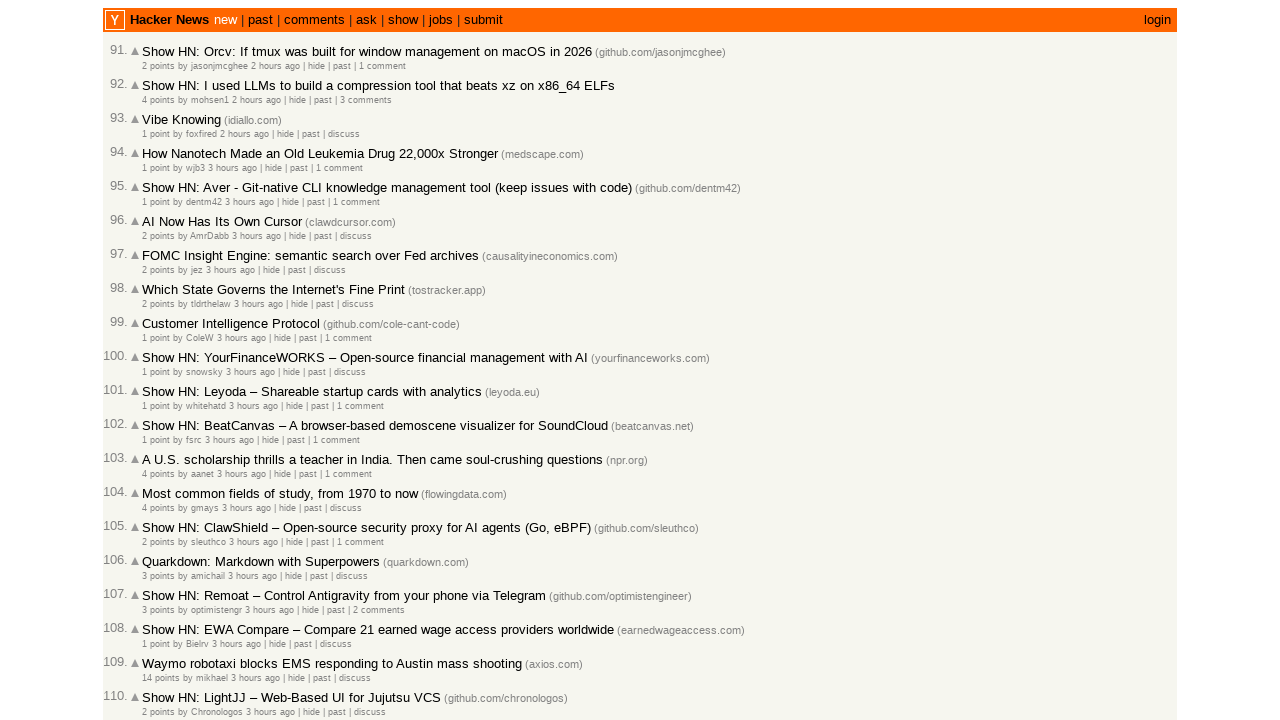